Tests clicking all 3 checkboxes rapidly without delays

Starting URL: https://rahulshettyacademy.com/AutomationPractice/

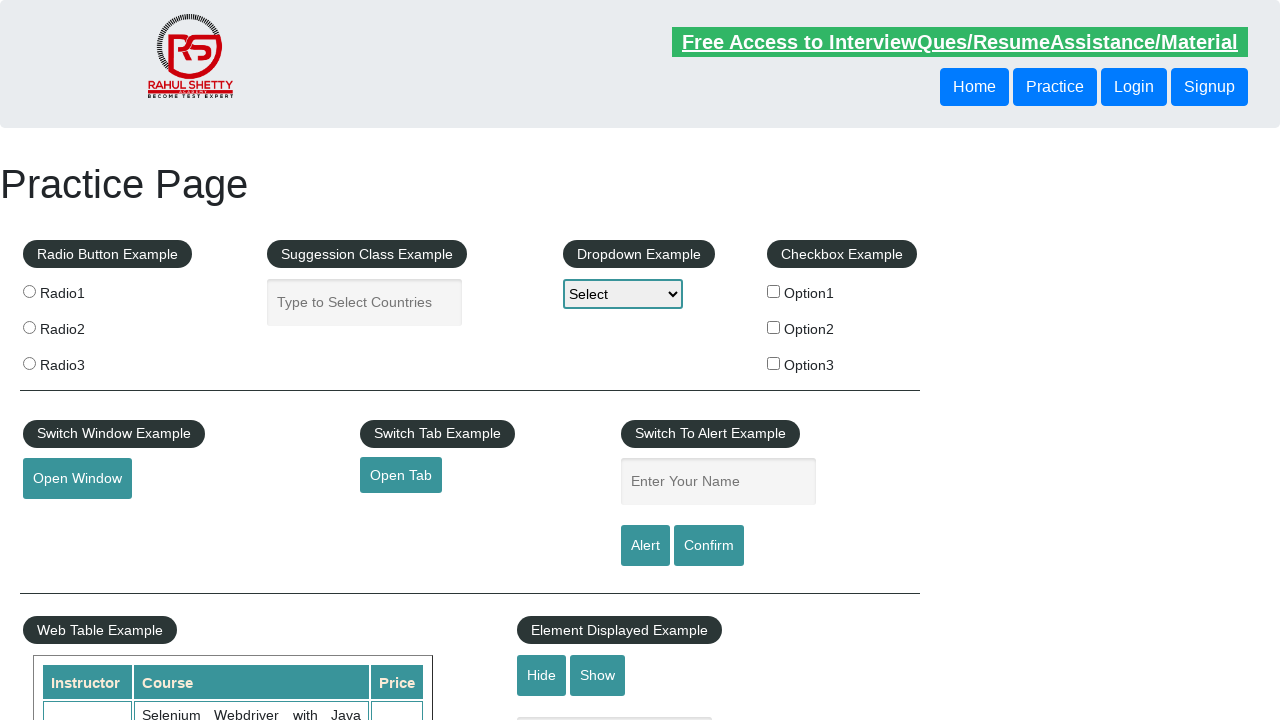

Clicked checkbox option 1 at (774, 291) on #checkBoxOption1
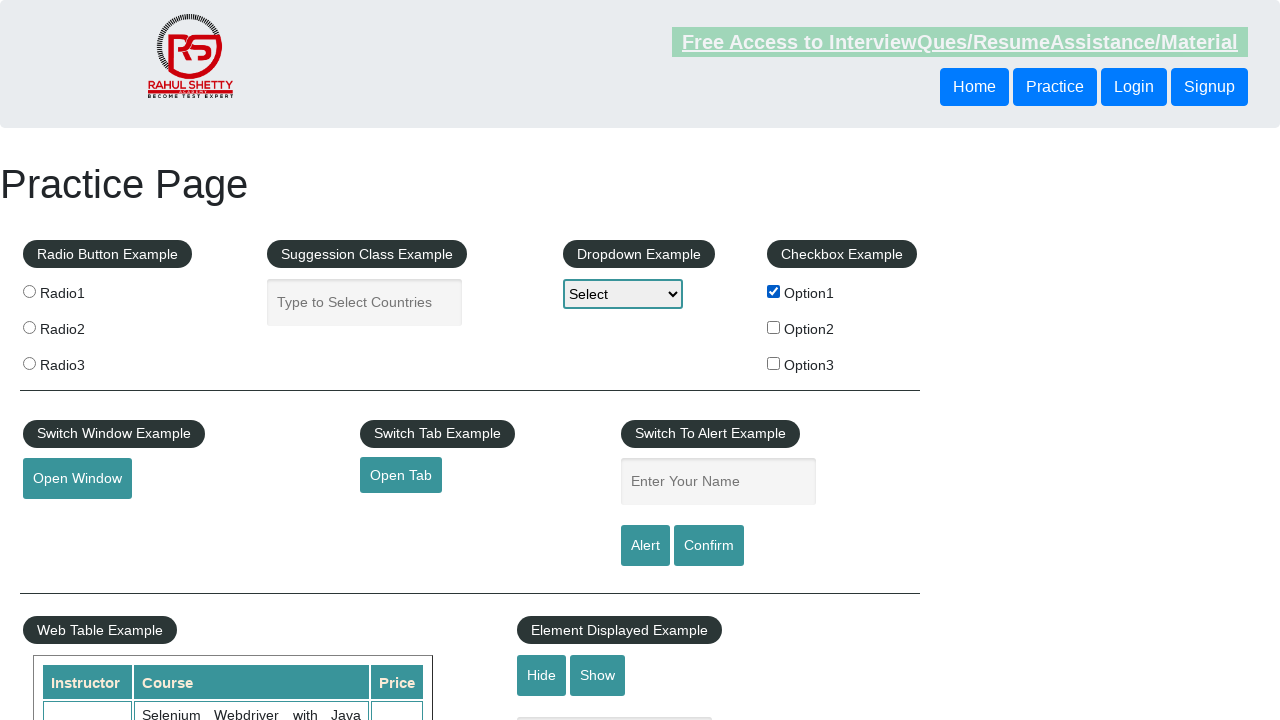

Clicked checkbox option 2 at (774, 327) on #checkBoxOption2
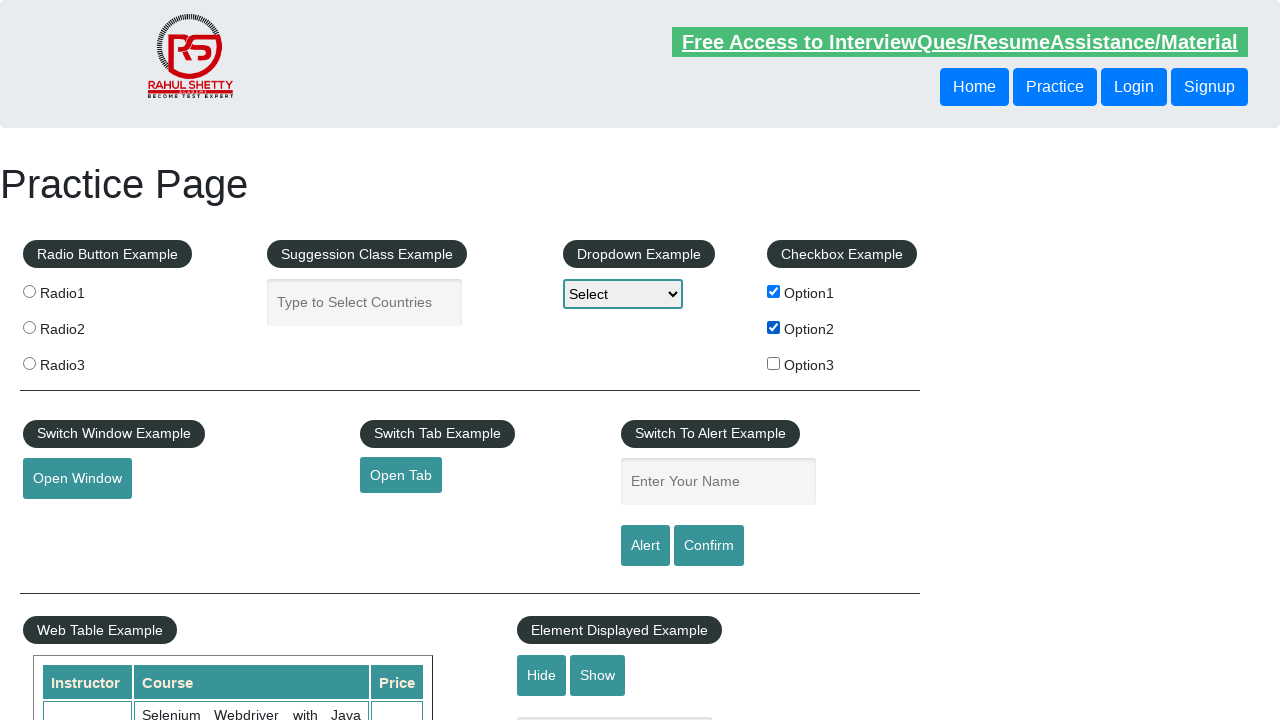

Clicked checkbox option 3 at (774, 363) on #checkBoxOption3
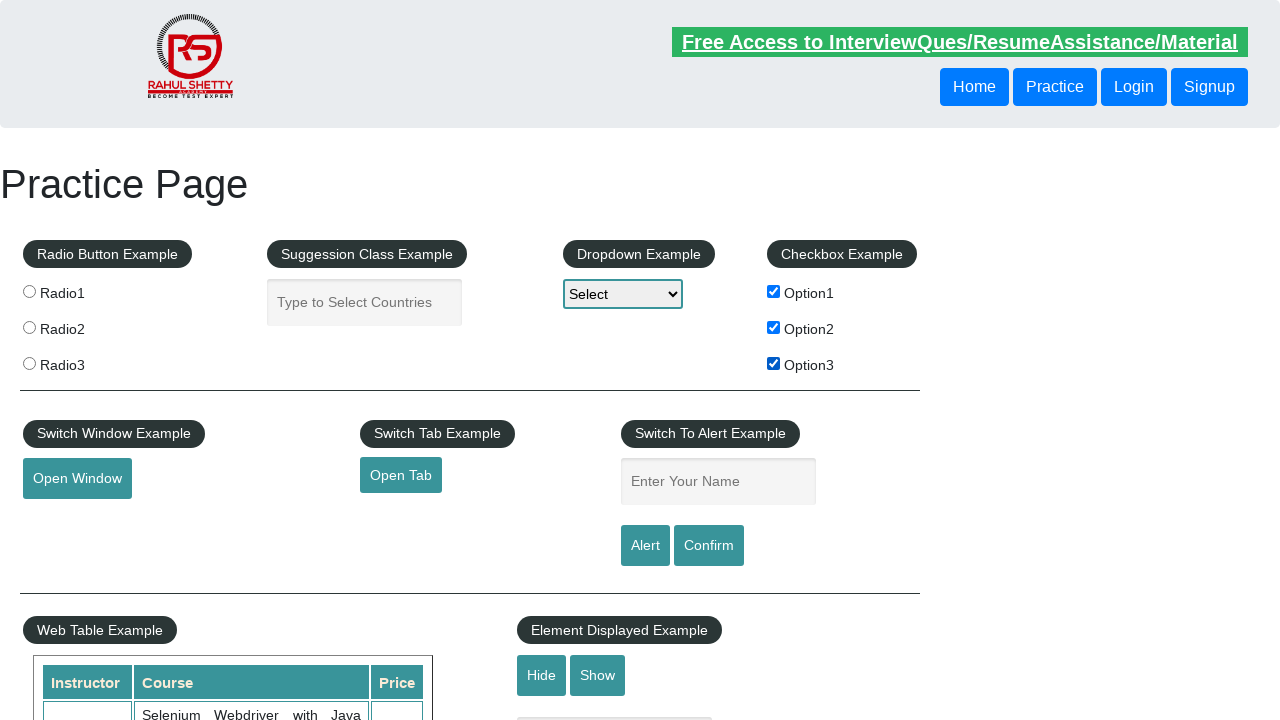

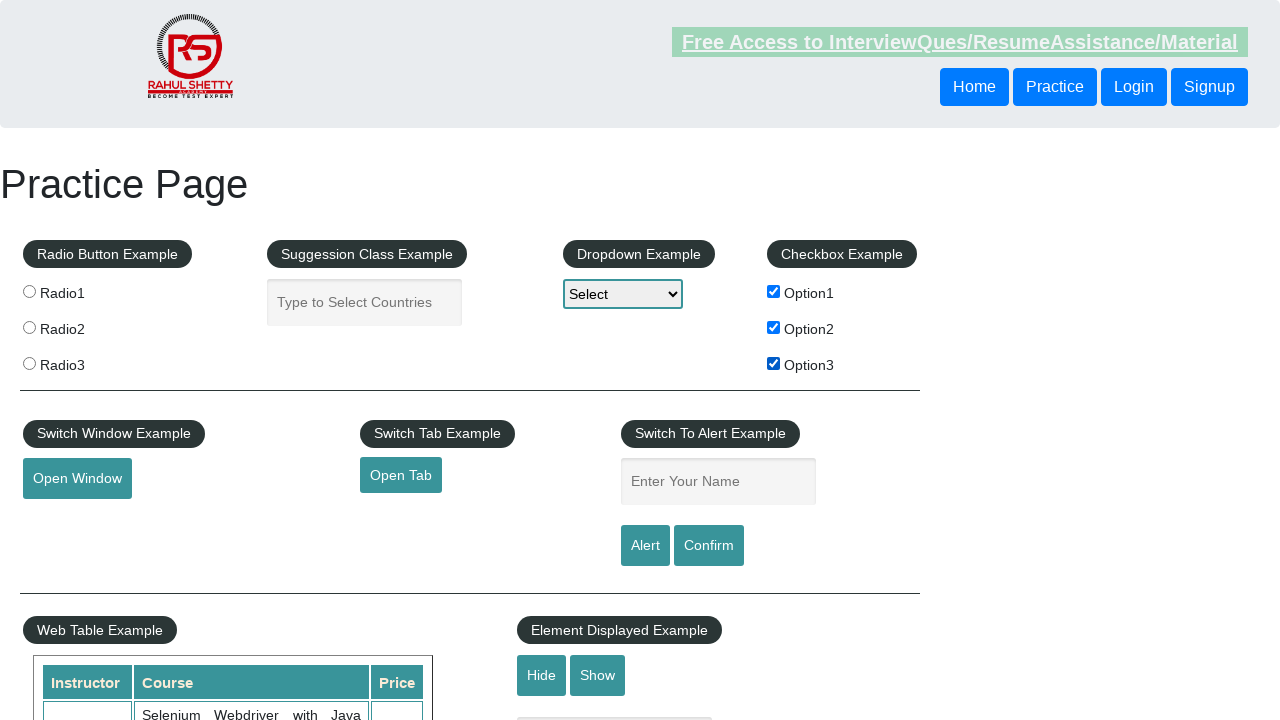